Tests successful user registration by filling all required fields (first name, last name, email, phone, address) and submitting the form, then verifying the success message is displayed.

Starting URL: https://suninjuly.github.io/registration1.html

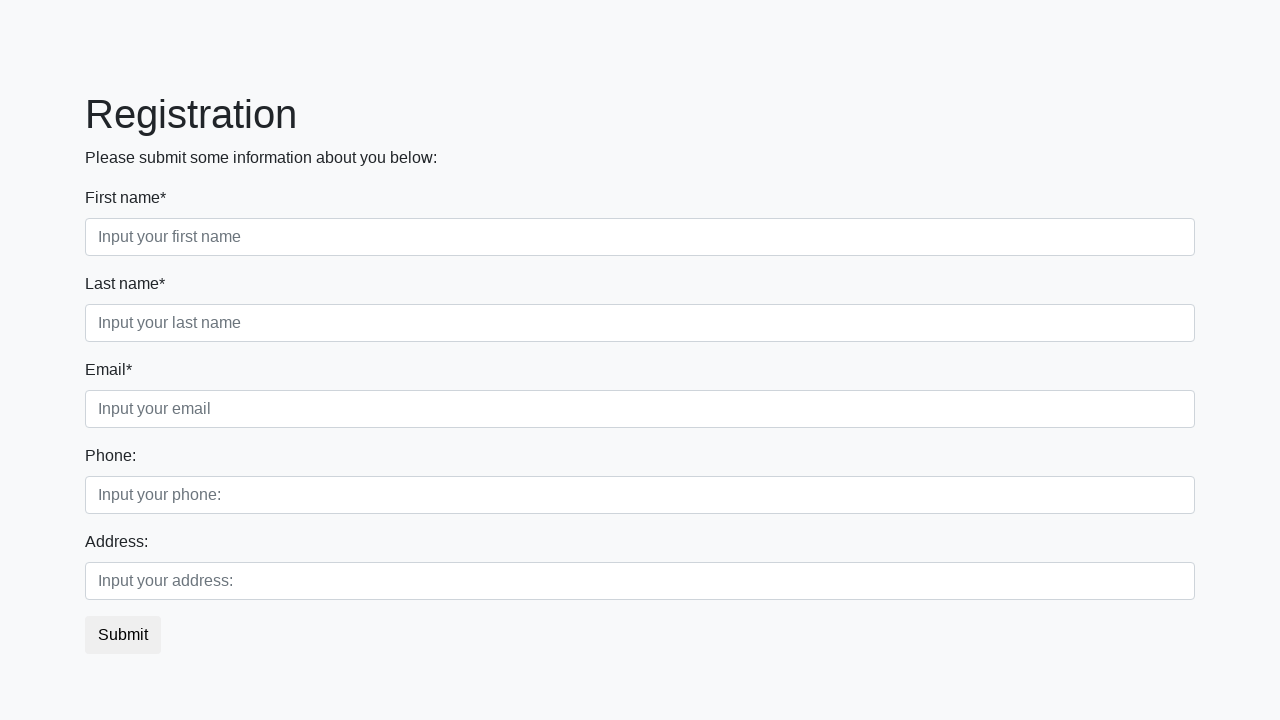

Filled first name field with 'John' on [placeholder='Input your first name']
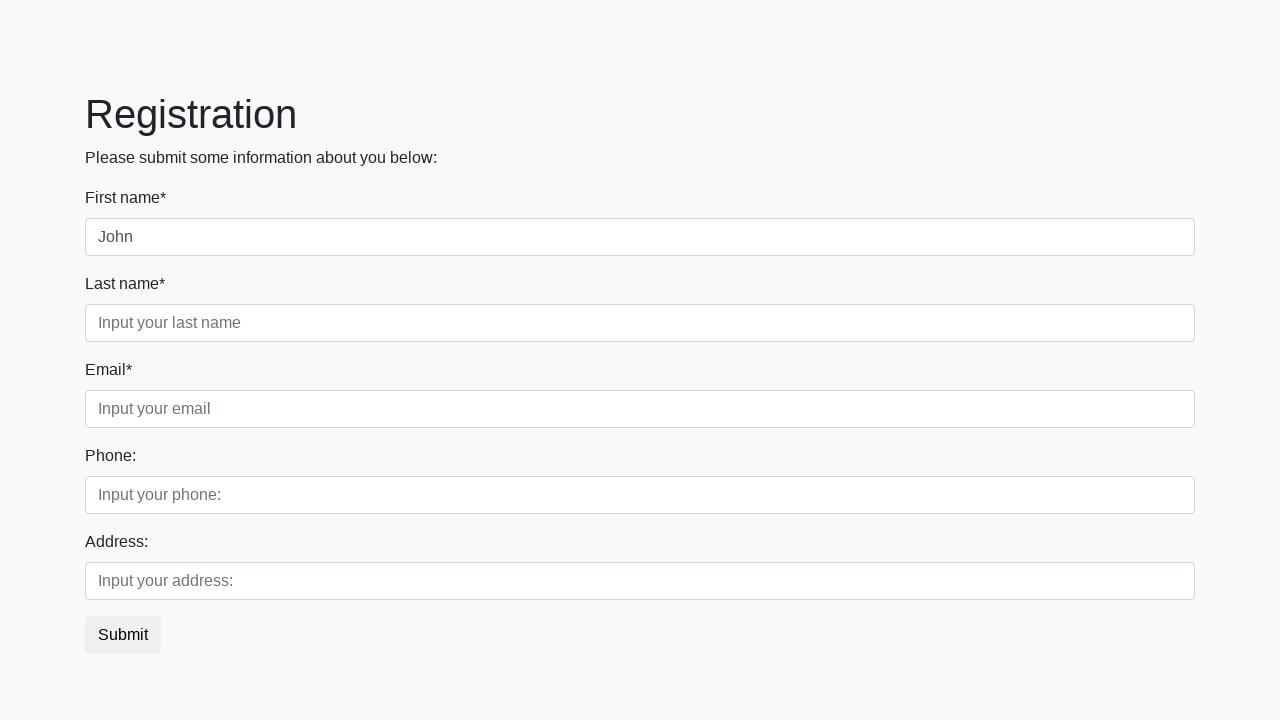

Filled last name field with 'Smith' on [placeholder='Input your last name']
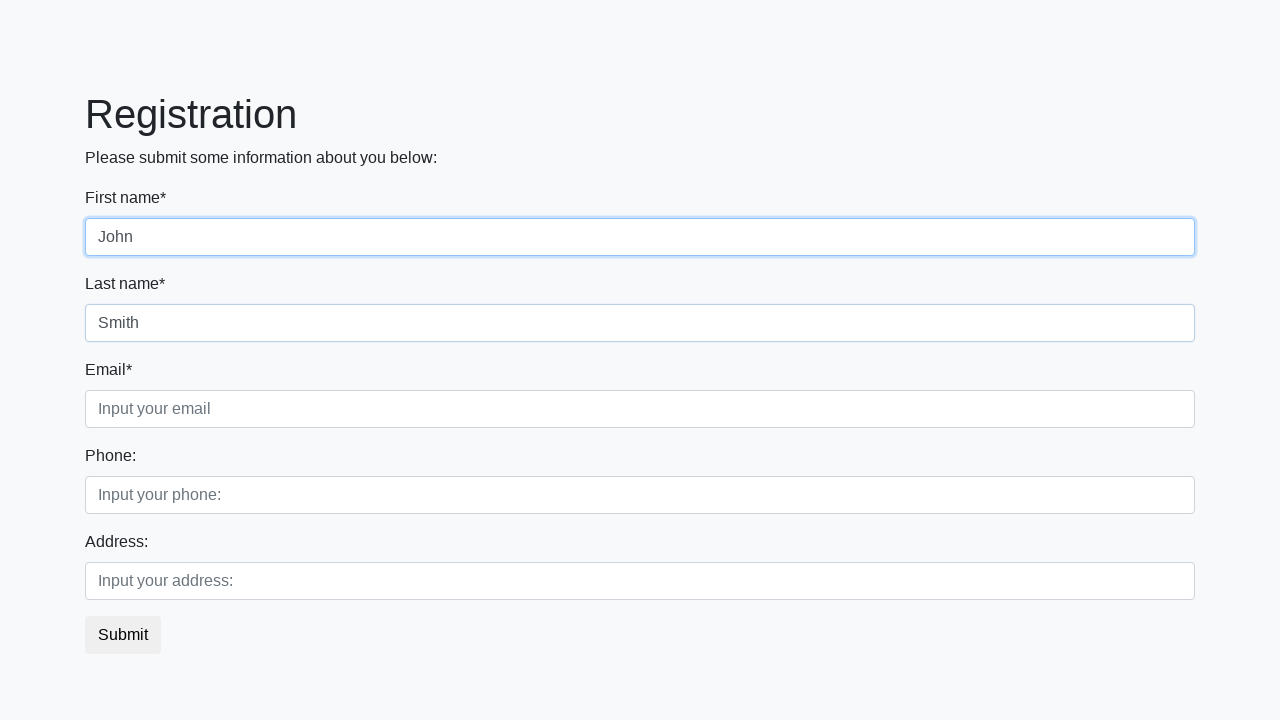

Filled email field with 'jsmith@gmail.com' on .form-control.third
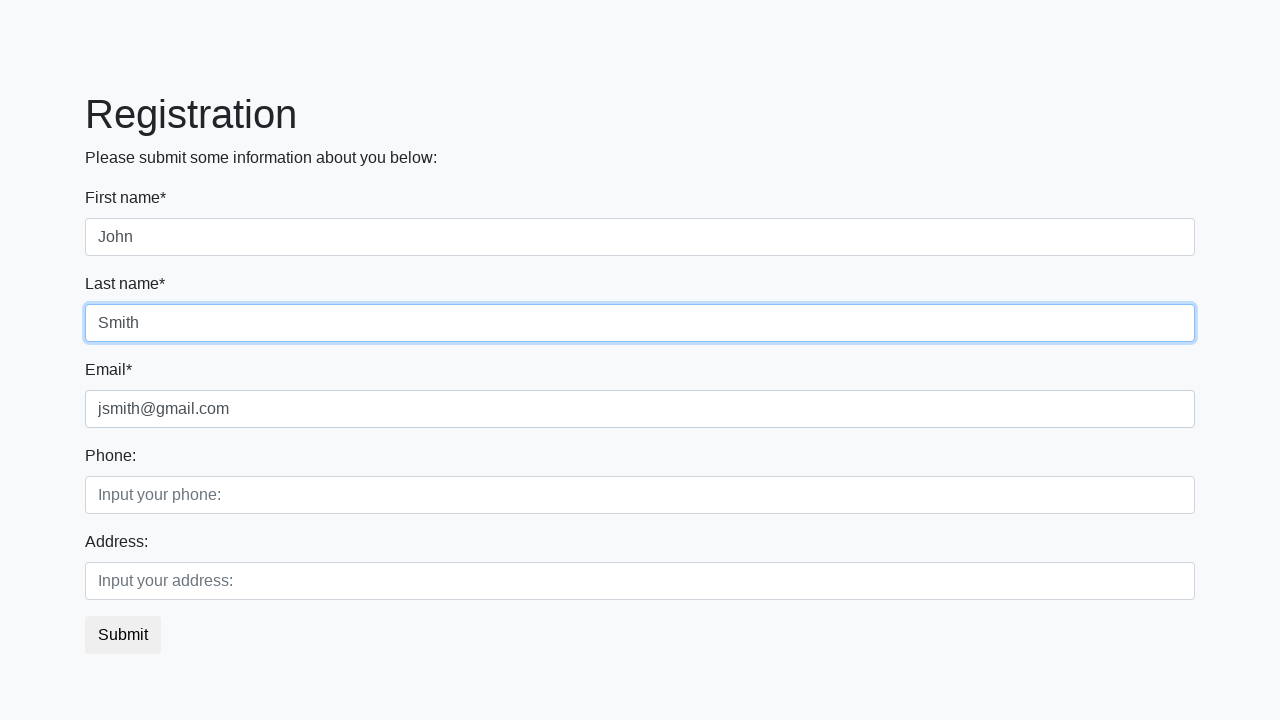

Filled phone field with '1111111111' on [placeholder='Input your phone:']
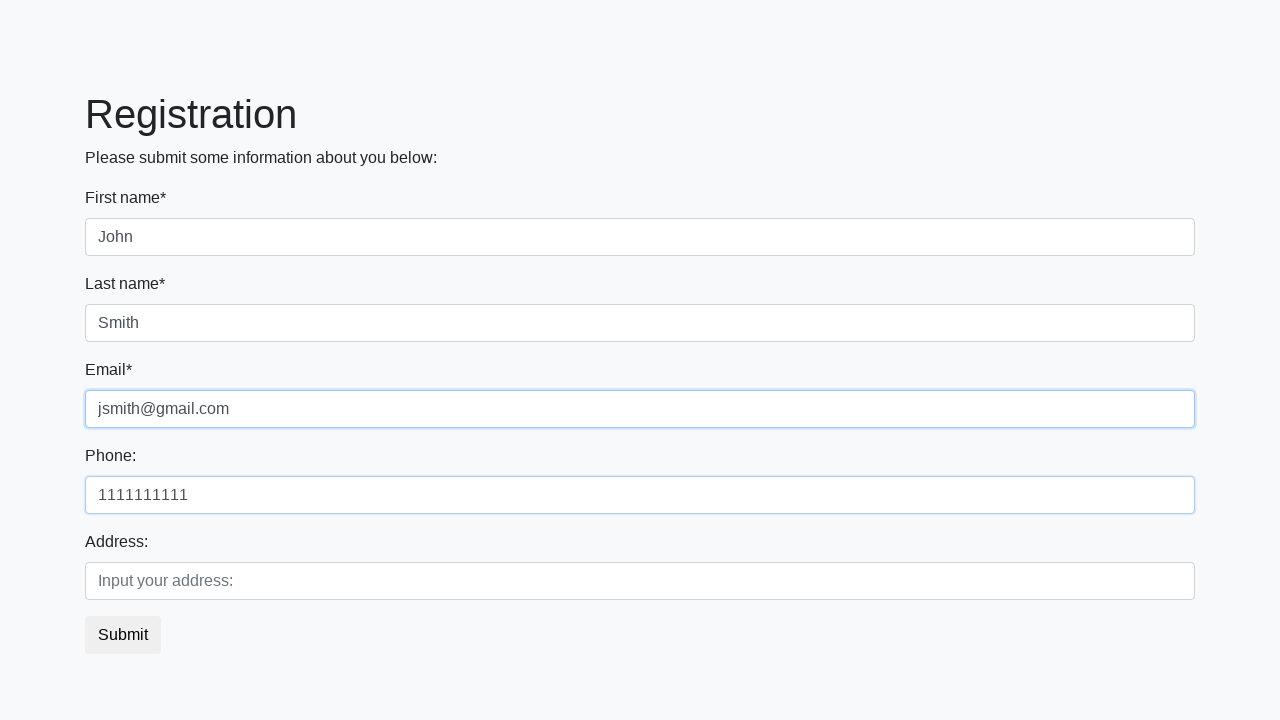

Filled address field with 'fadghshjdd' on [placeholder='Input your address:']
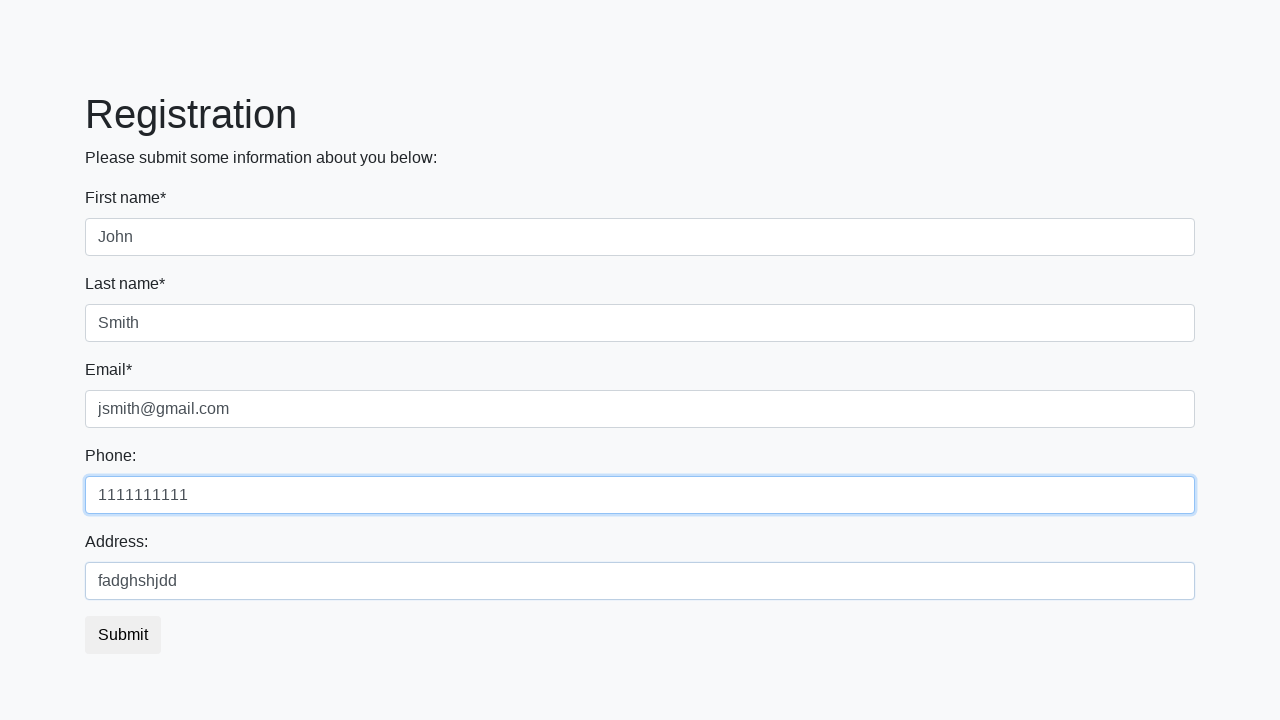

Clicked submit button to register at (123, 635) on [type='submit']
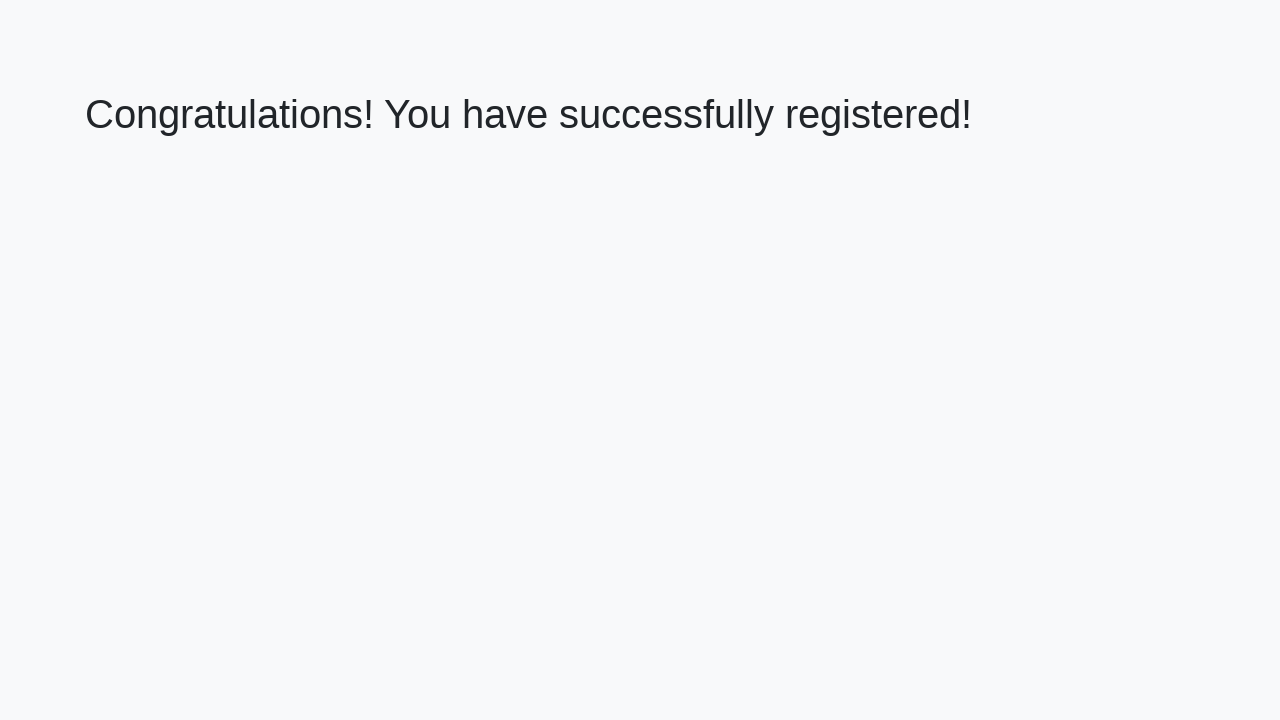

Success message displayed - registration completed
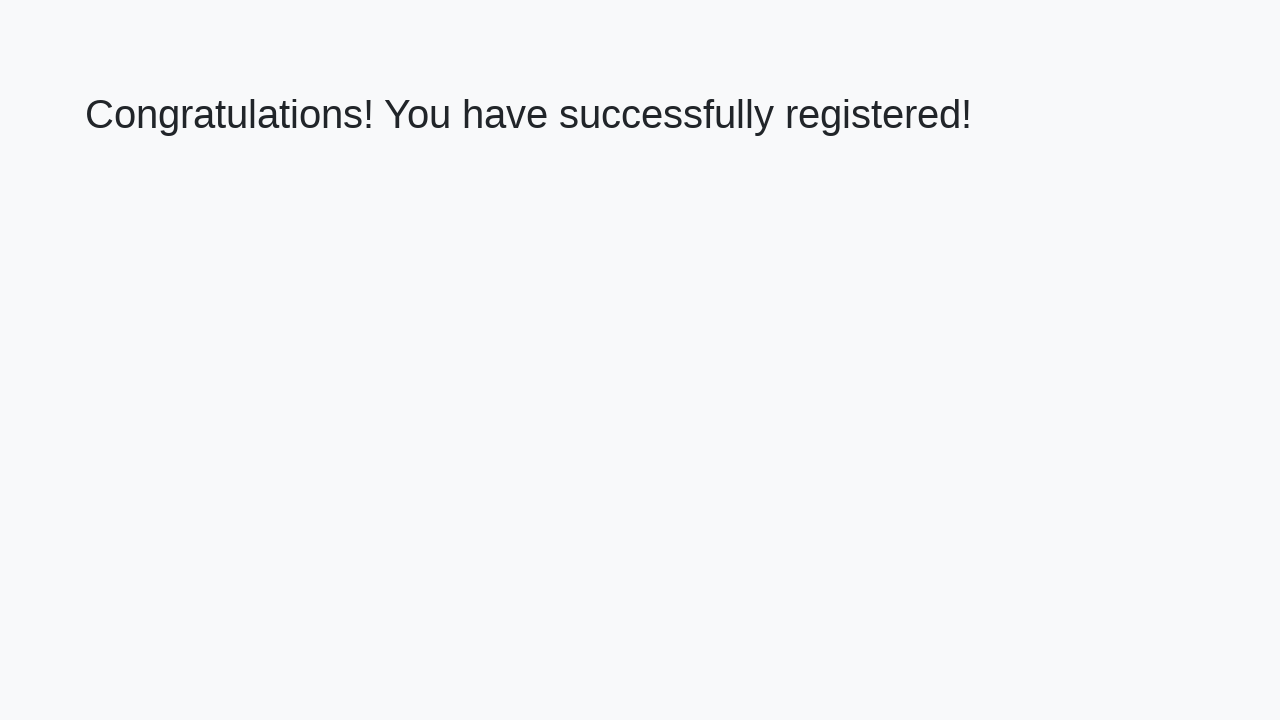

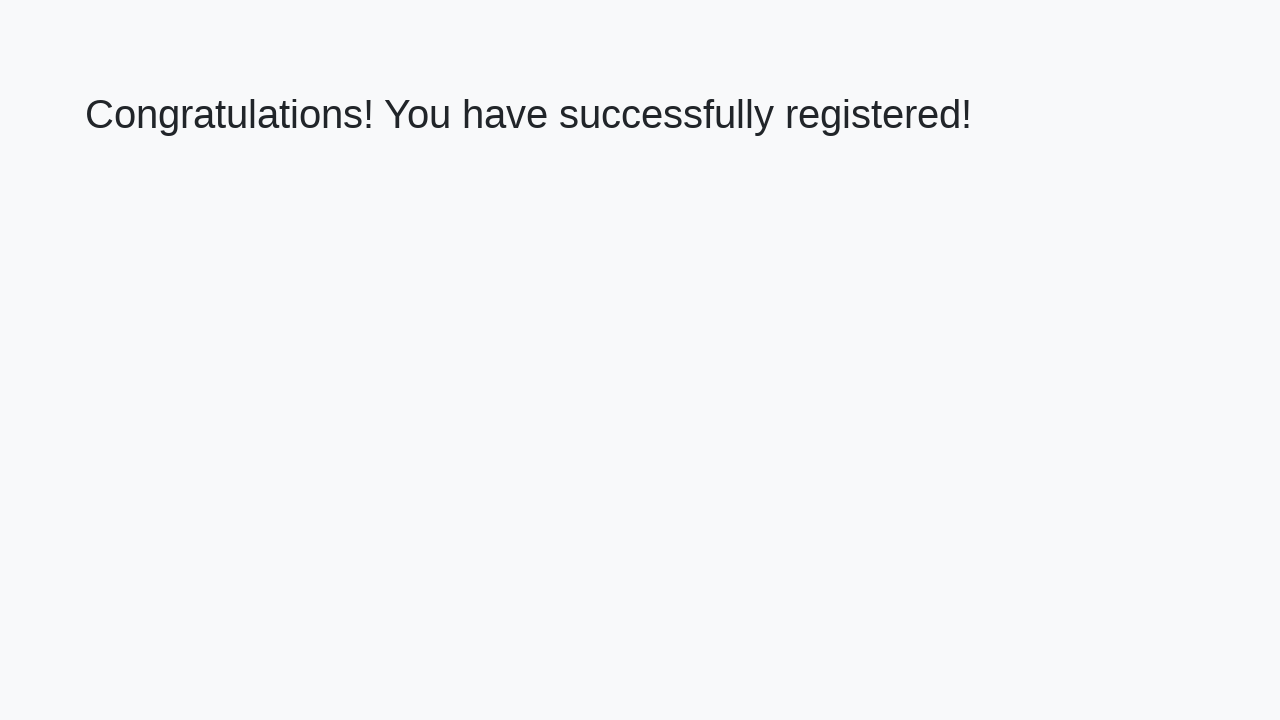